Fills out a complete form including name, email, and addresses using class selectors

Starting URL: https://demoqa.com/text-box

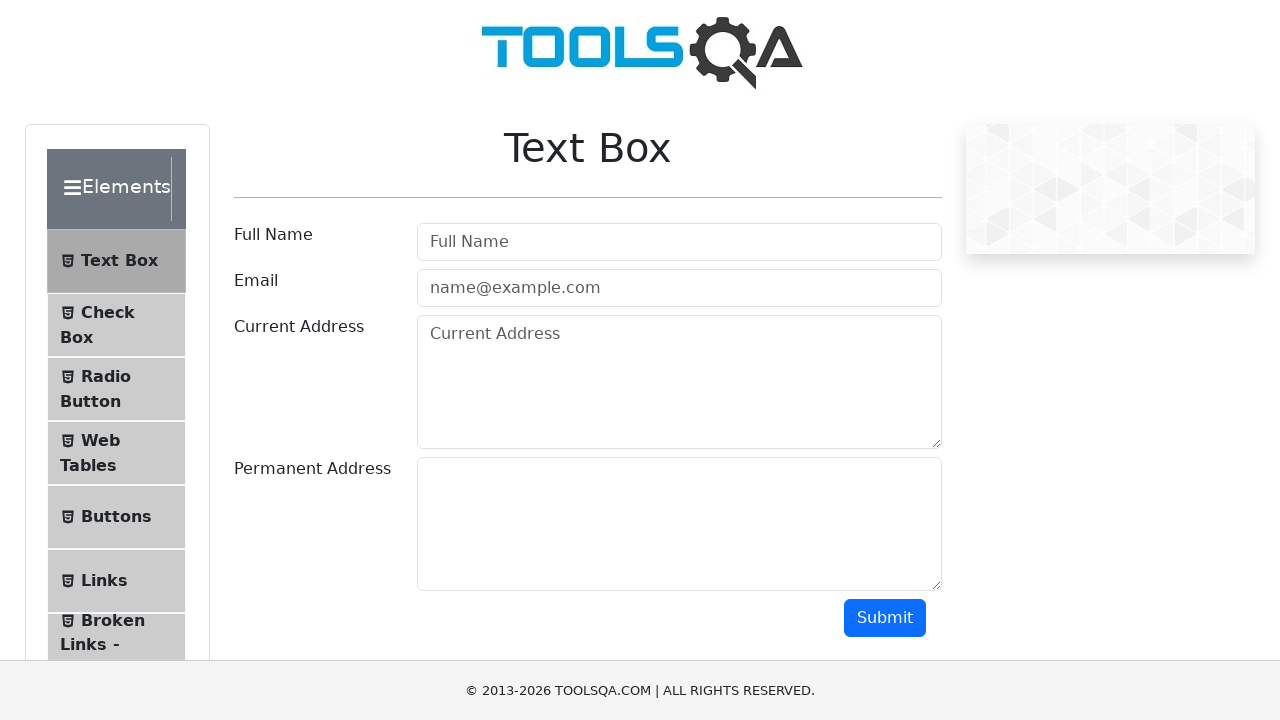

Located all form control elements
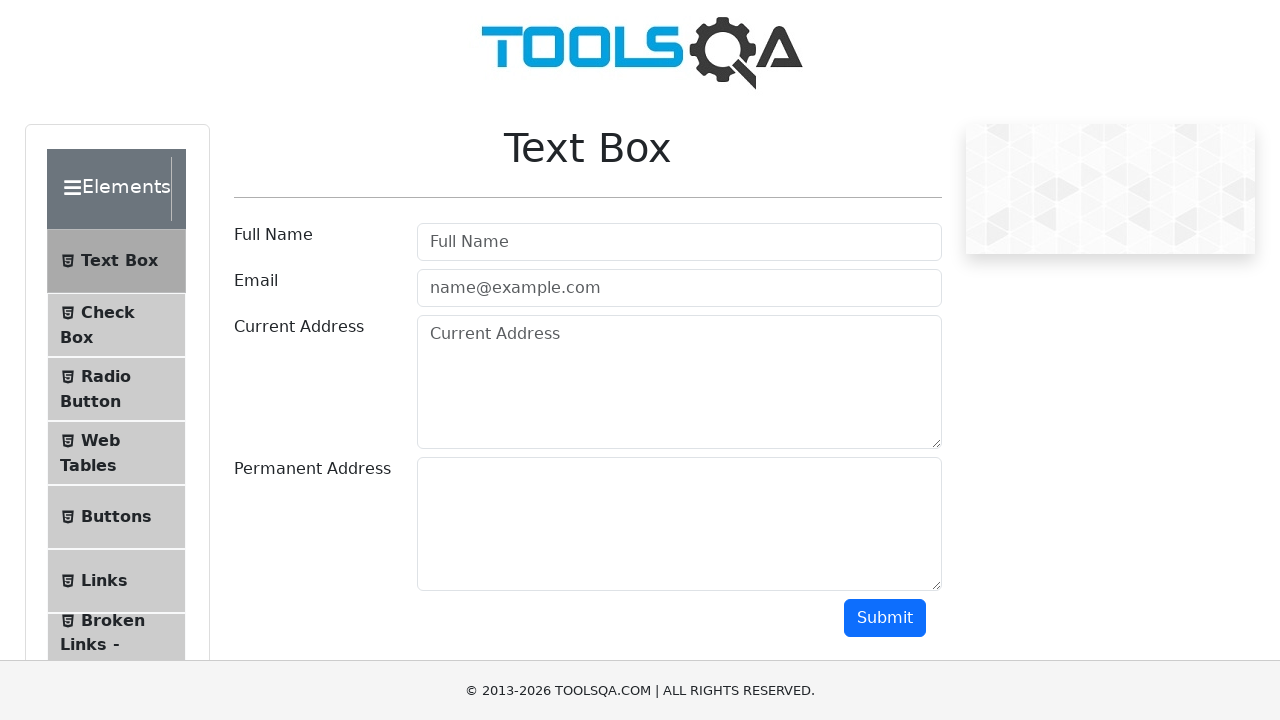

Filled name field with 'Mr. Rahim' on .form-control >> nth=0
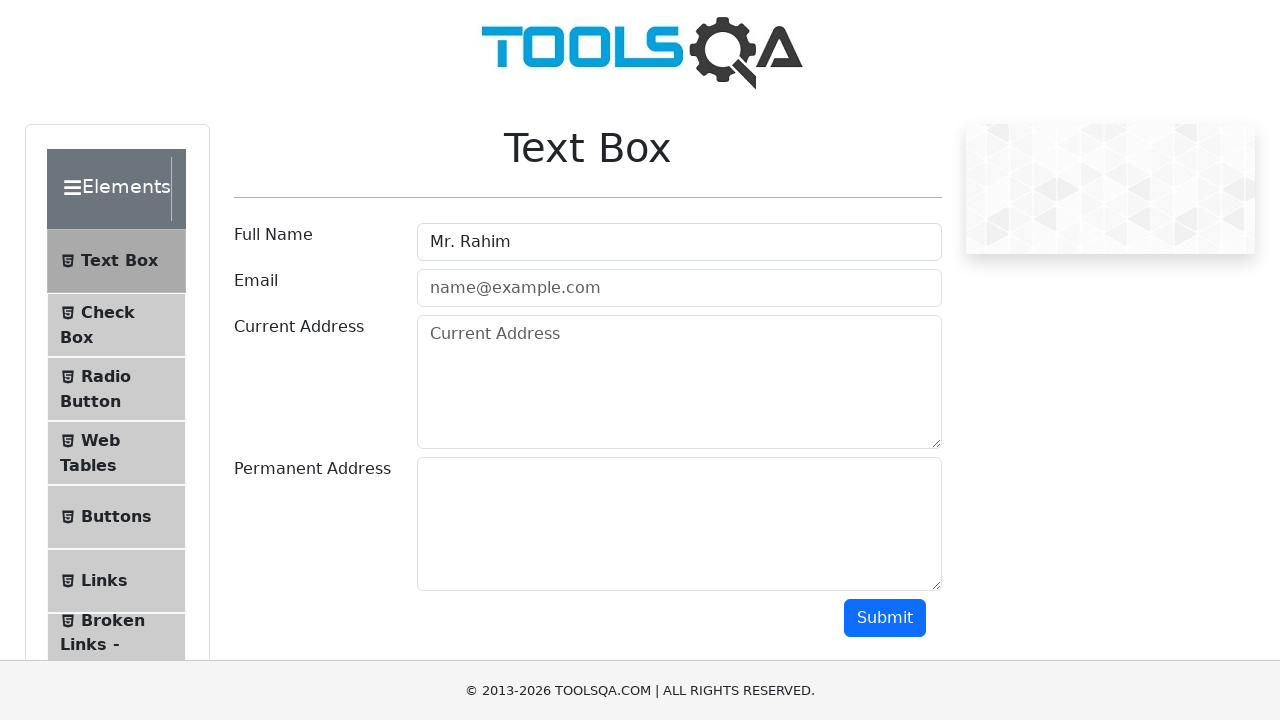

Filled email field with 'rahim@test.com' on .form-control >> nth=1
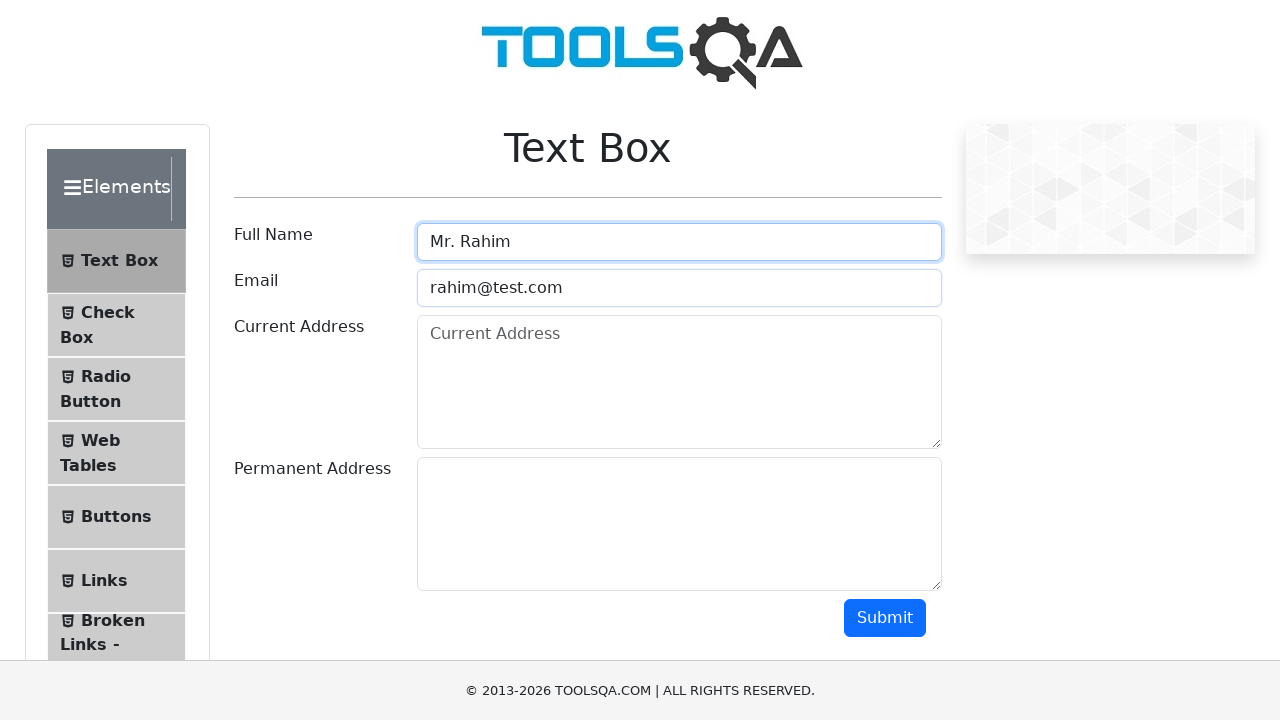

Filled current address field with 'Mirpur 2' on .form-control >> nth=2
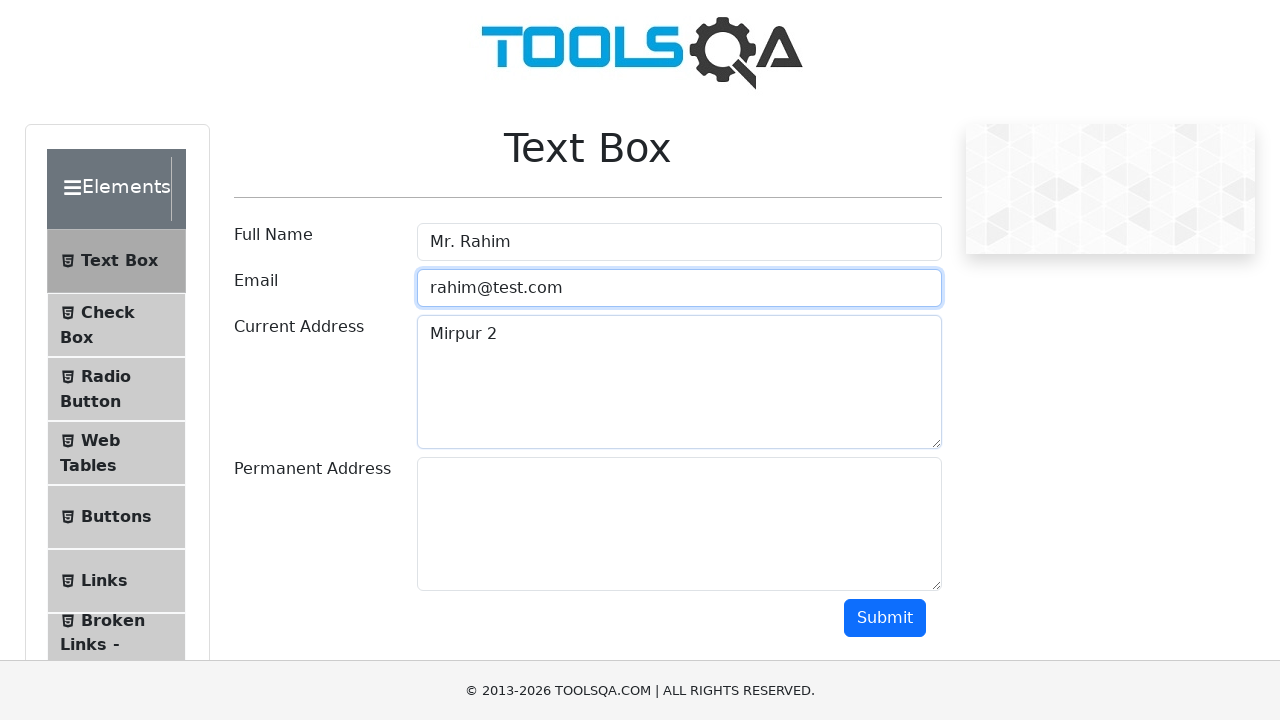

Filled permanent address field with 'Mirpur 1' on .form-control >> nth=3
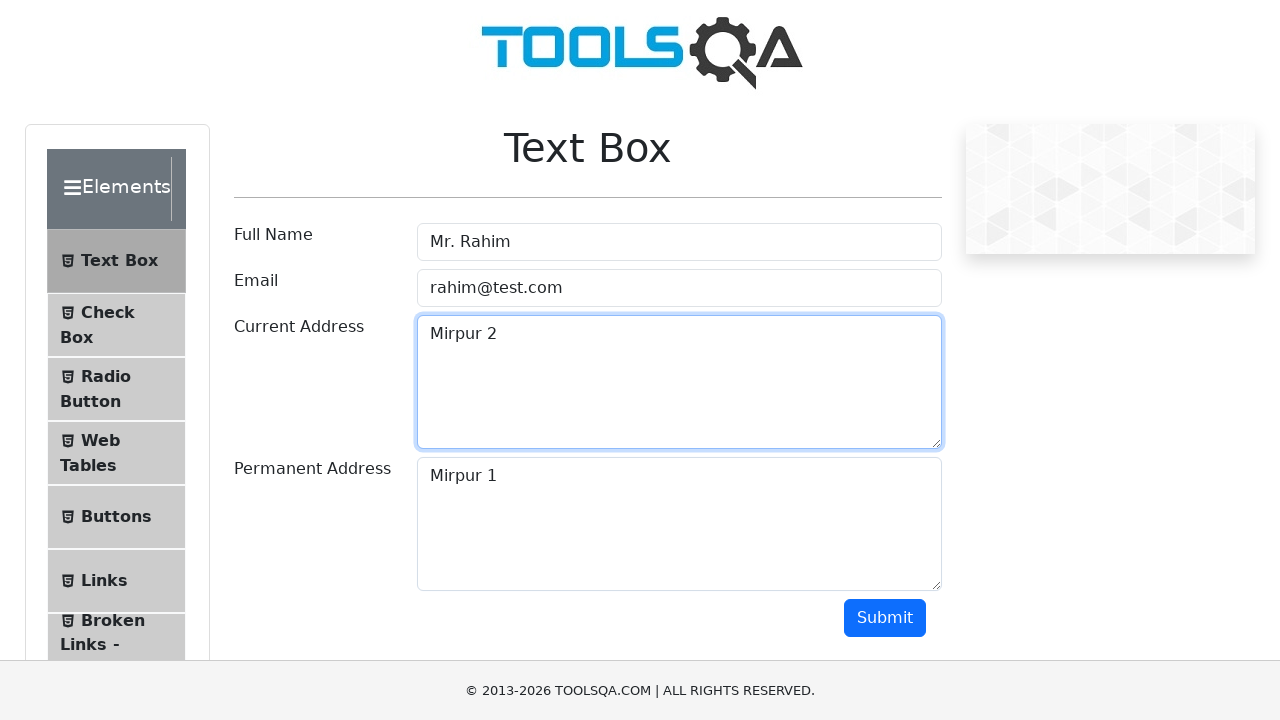

Scrolled page down by 500 pixels
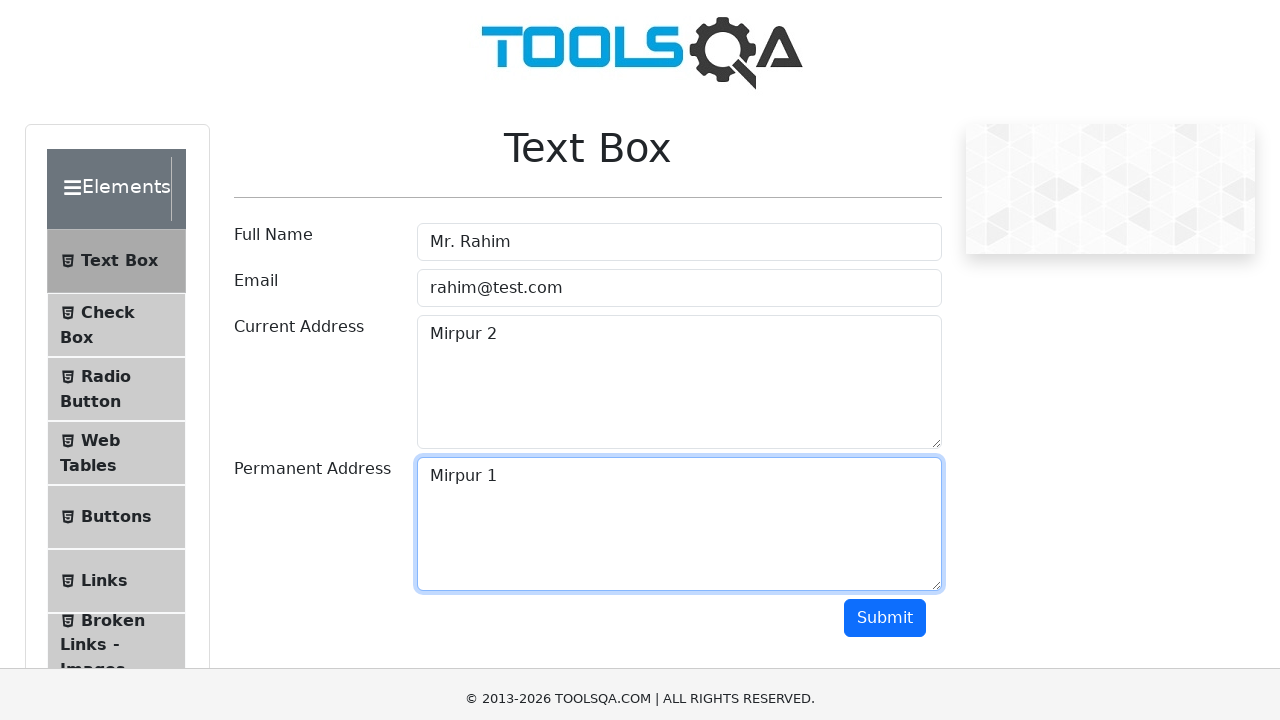

Located all button elements
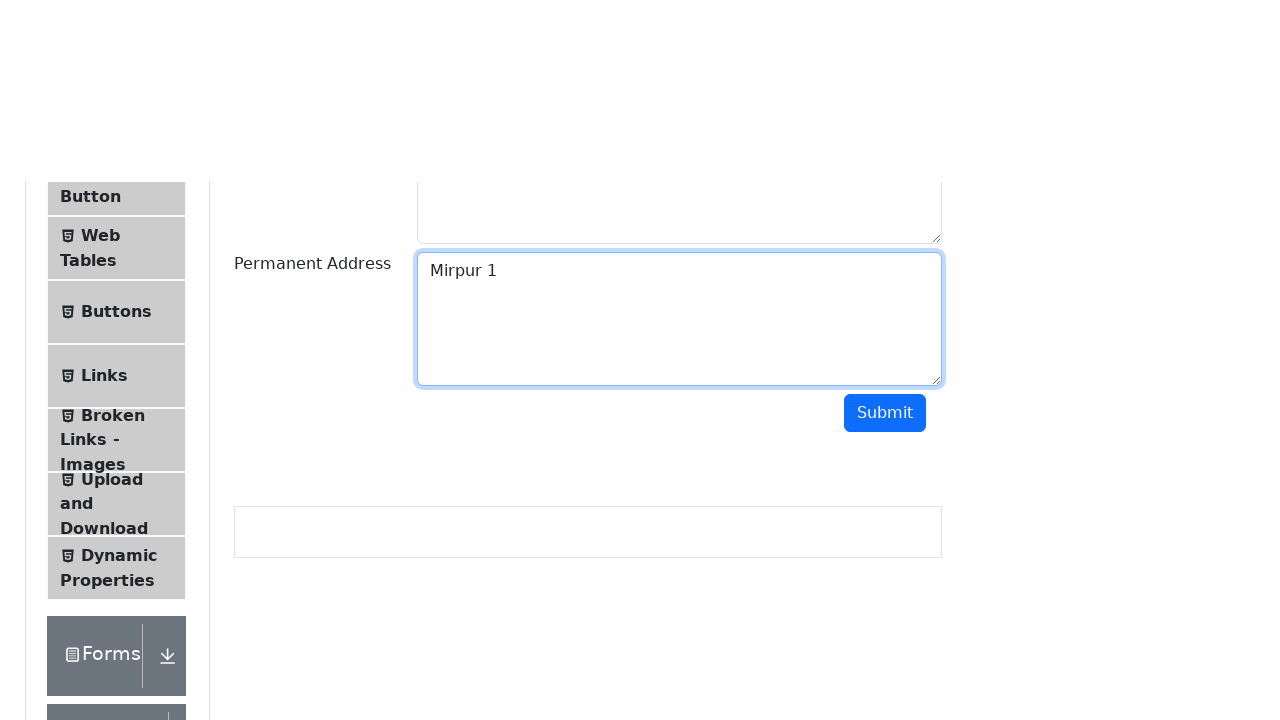

Clicked submit button to complete form submission at (885, 118) on [type=button] >> nth=1
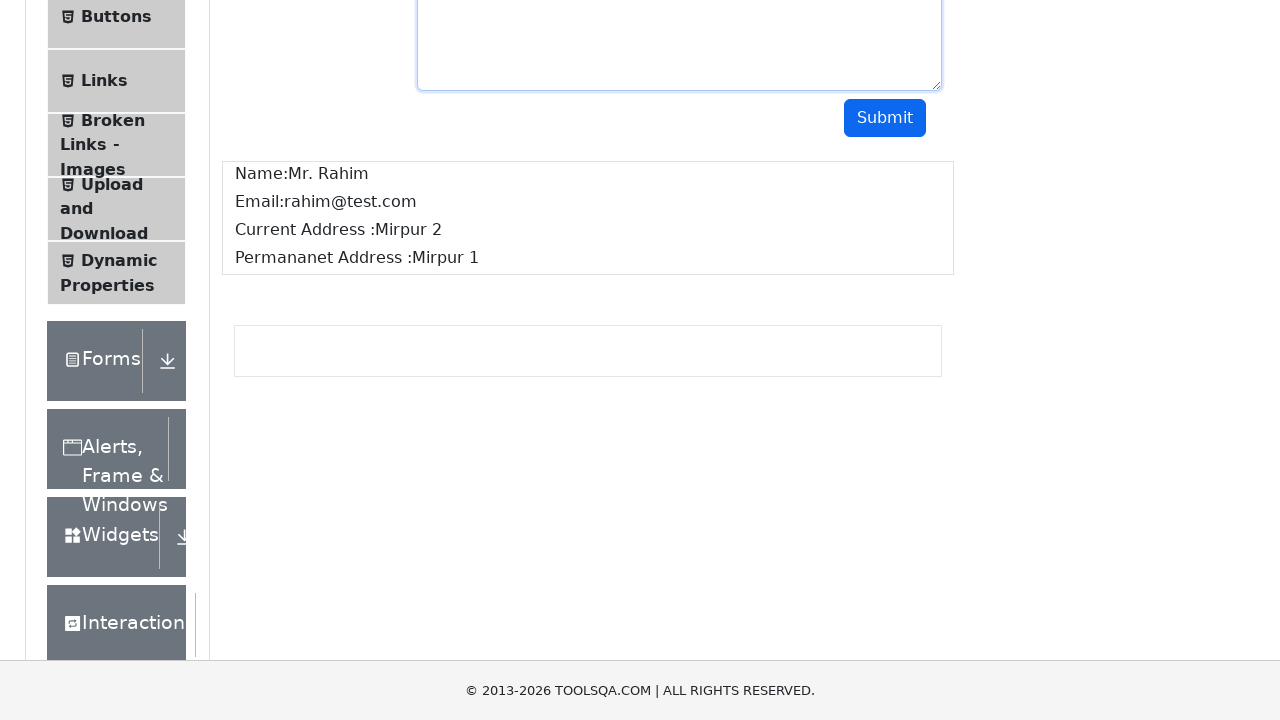

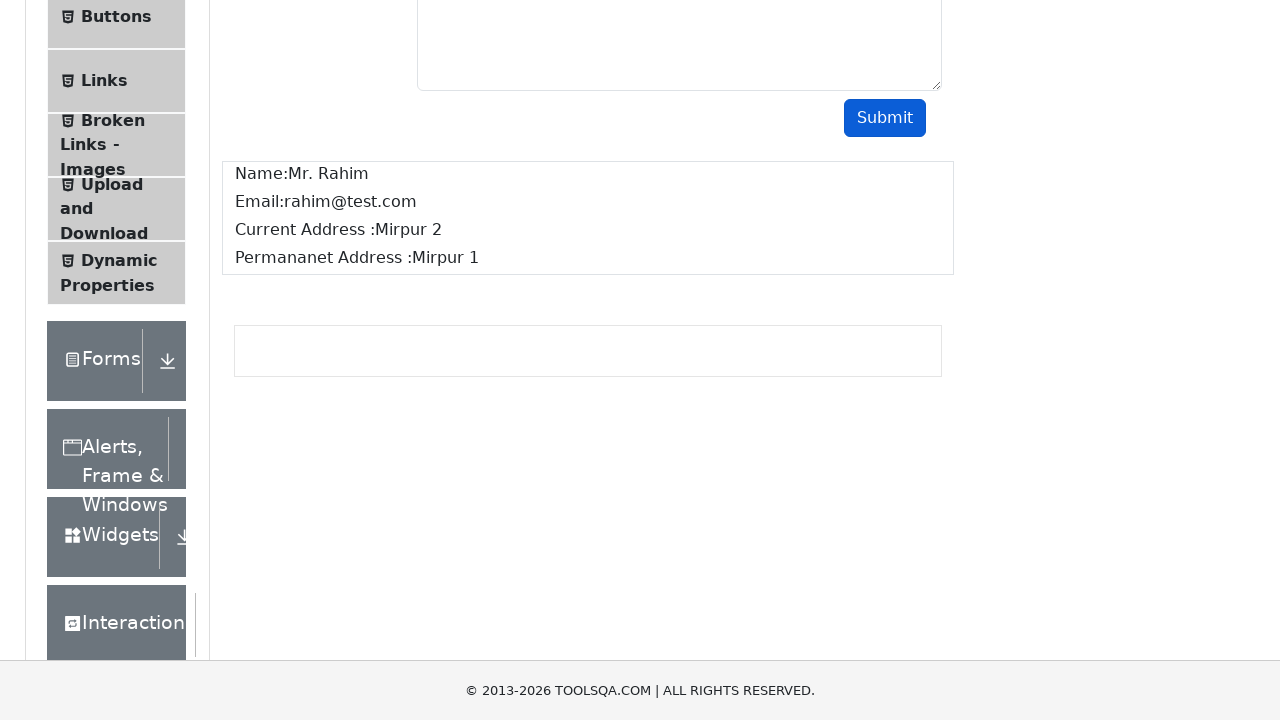